Tests dynamic loading functionality by clicking the Start button and verifying that "Hello World!" text appears after loading completes

Starting URL: https://the-internet.herokuapp.com/dynamic_loading/1

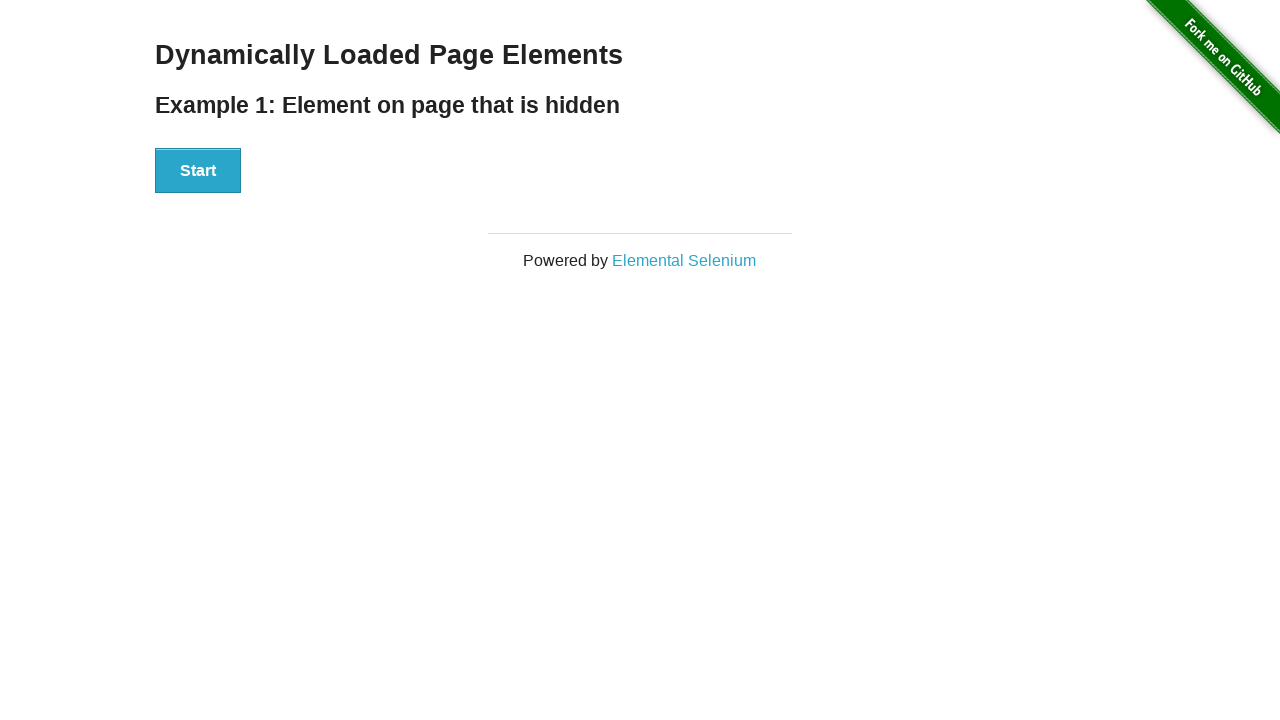

Clicked the Start button to initiate dynamic loading at (198, 171) on xpath=//button
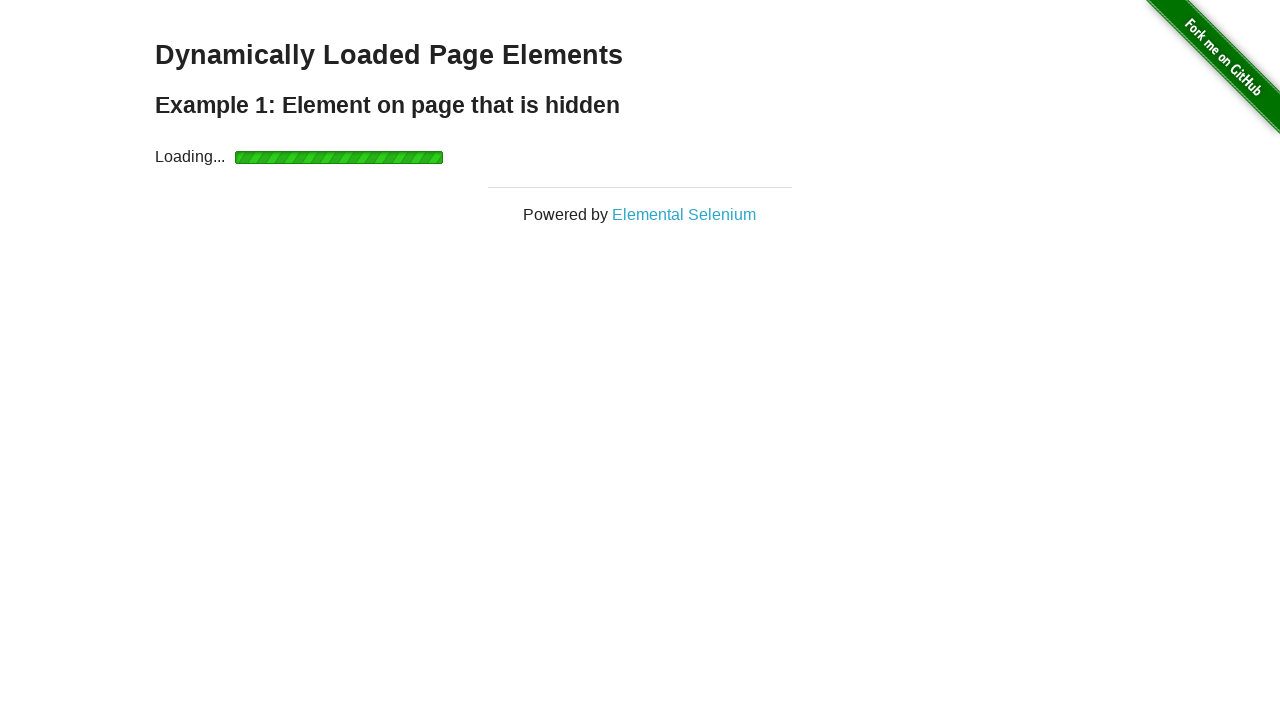

Waited for 'Hello World!' text to become visible after loading completes
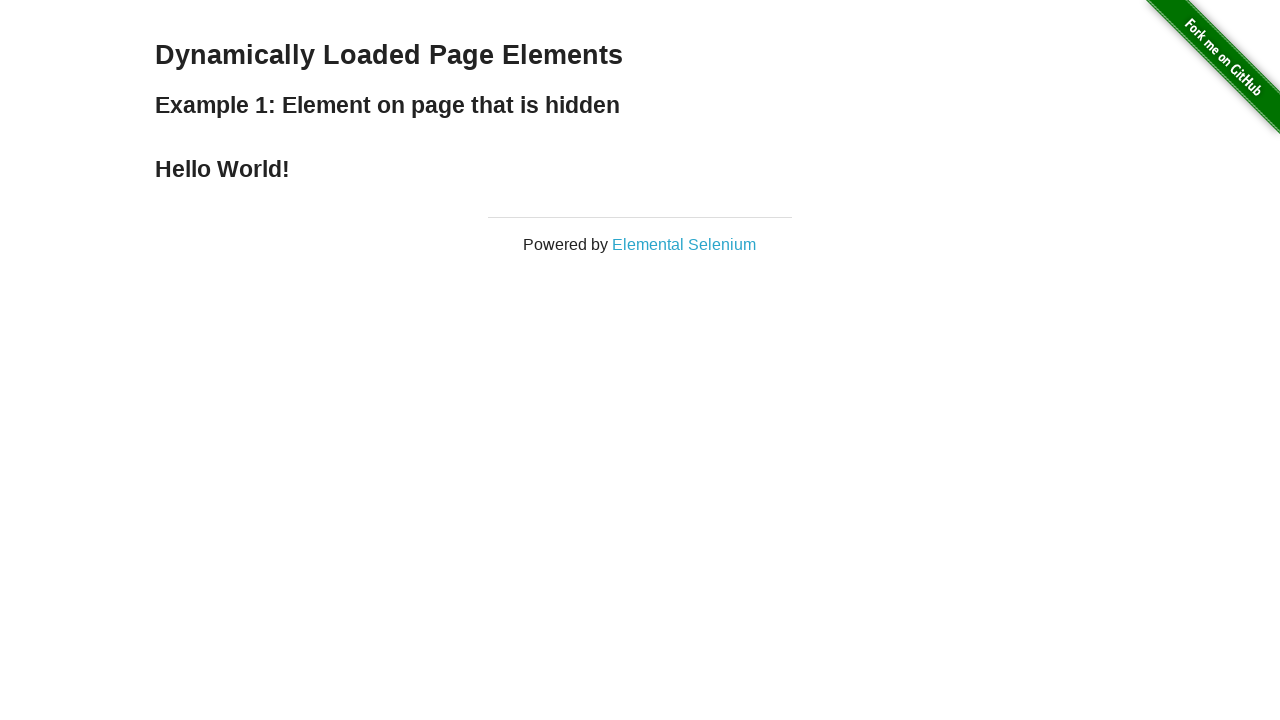

Located the 'Hello World!' element
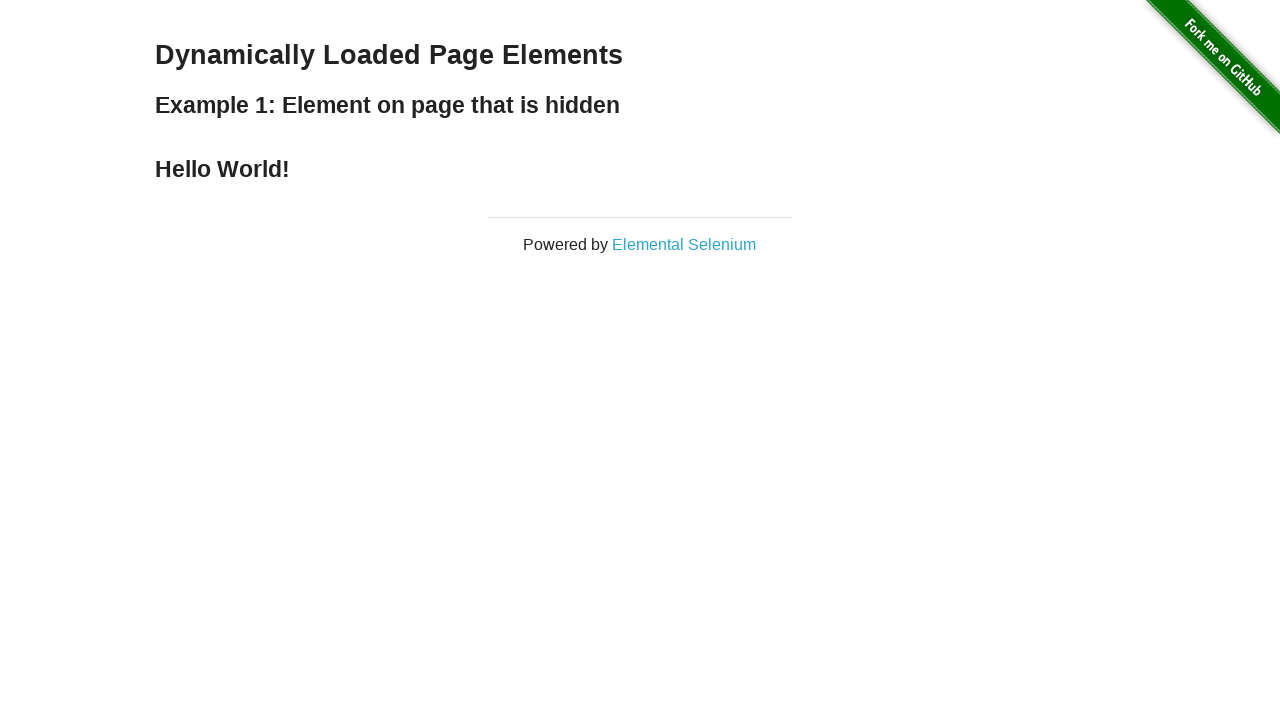

Verified that the text content is 'Hello World!'
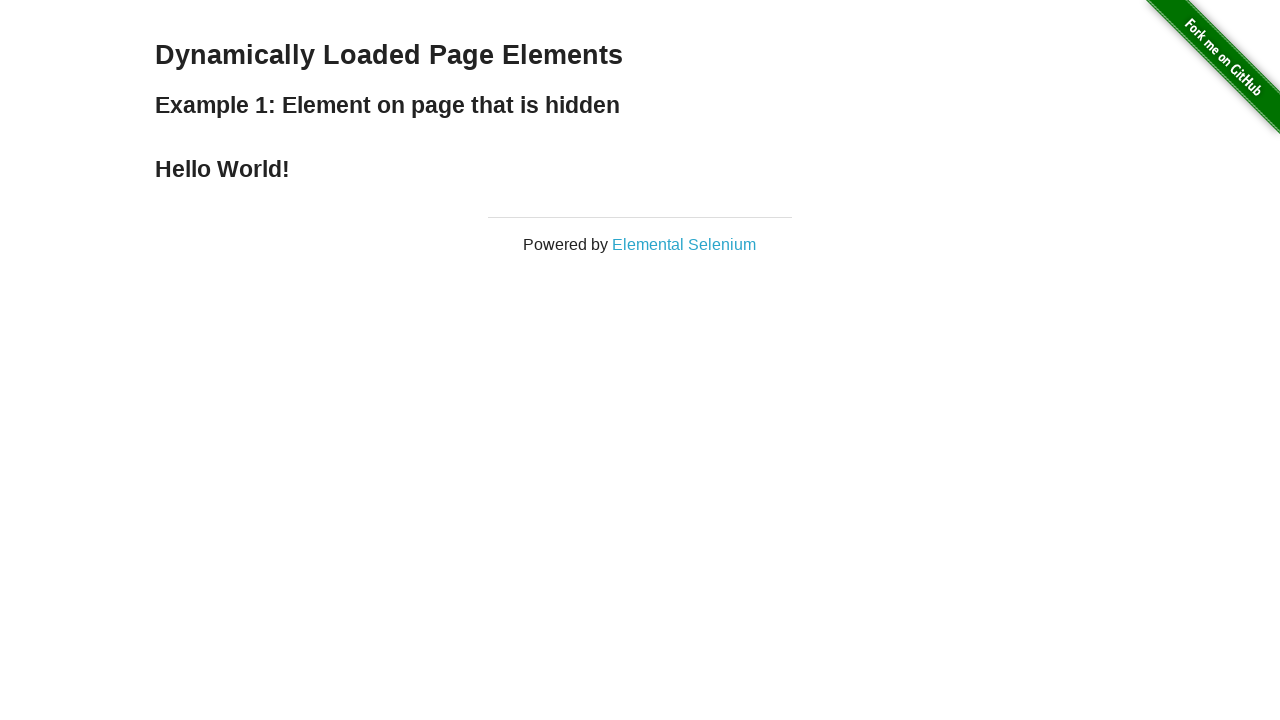

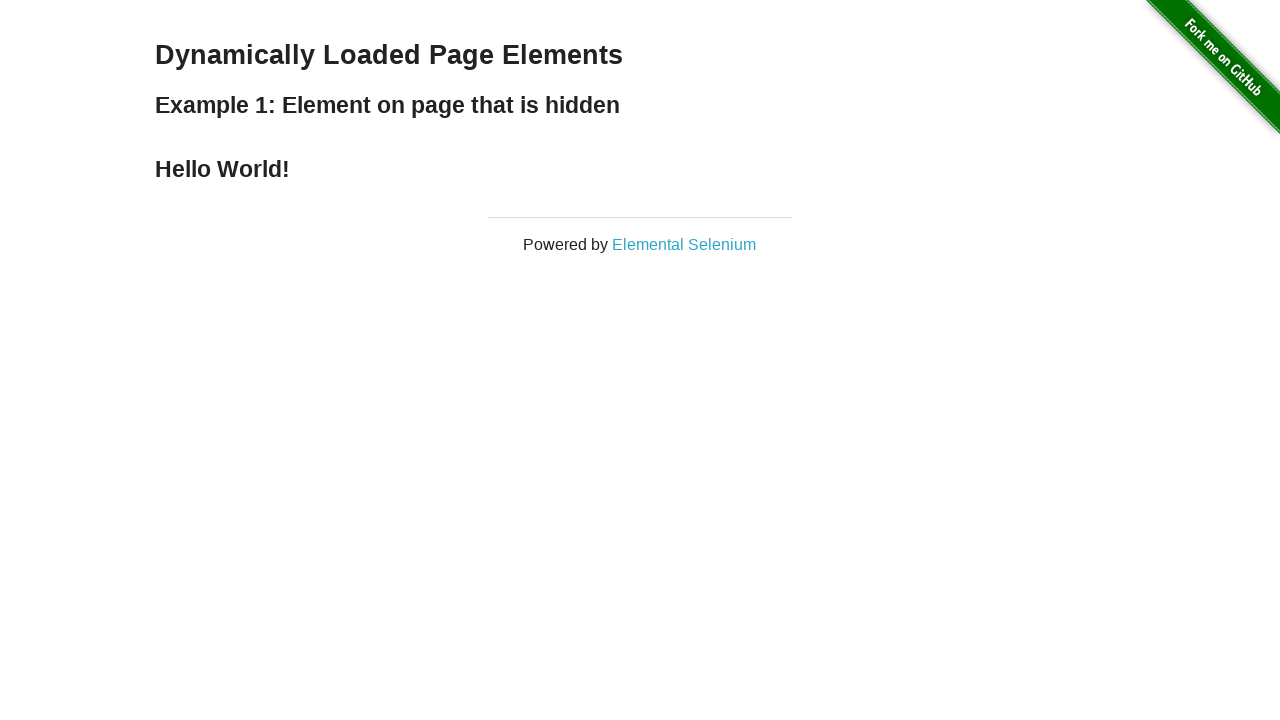